Tests the password reset request form by filling in an email address and submitting the form to request a password reset link.

Starting URL: https://www.emp-online.es/passwordresetdialog

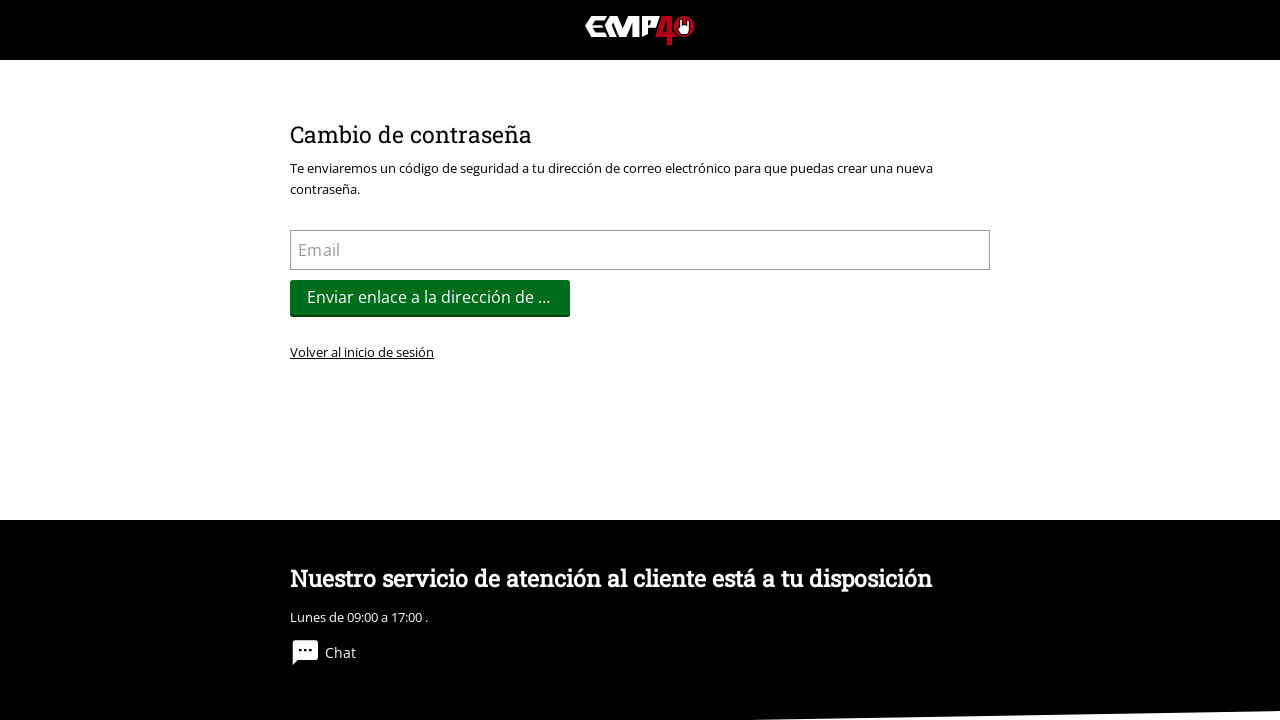

Pressed Escape to dismiss any popup/overlay
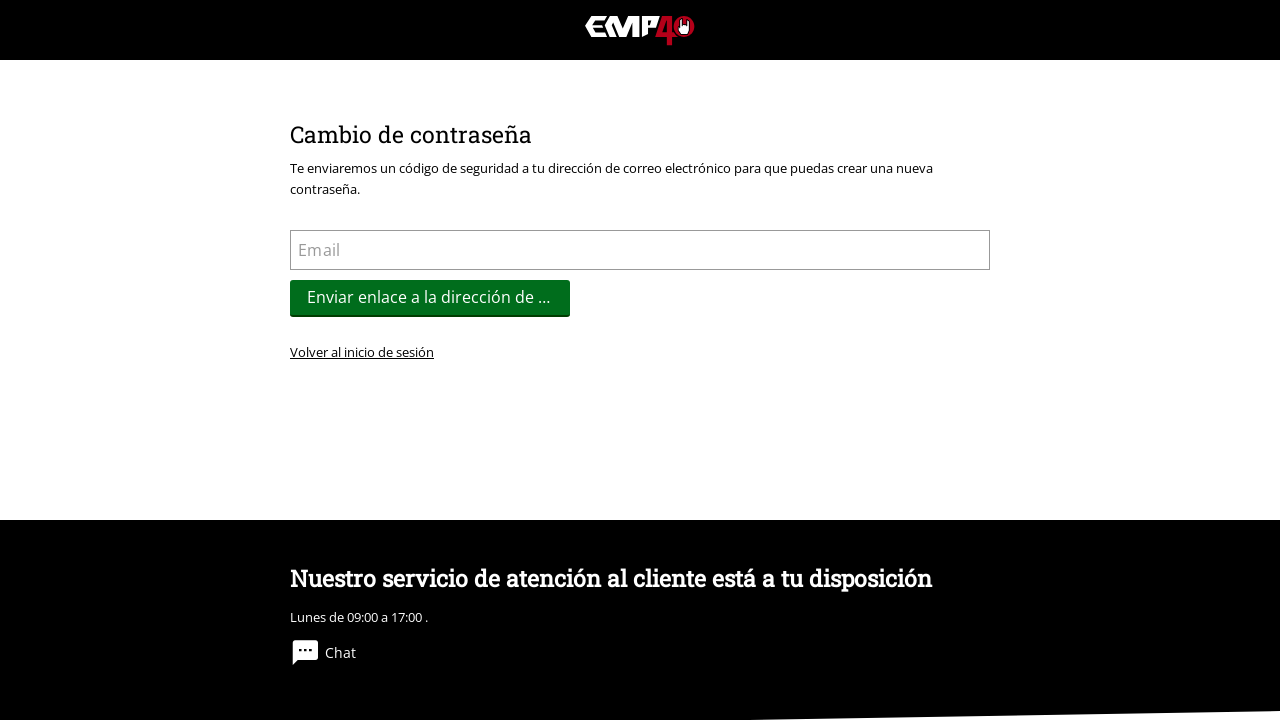

Password reset email input field loaded
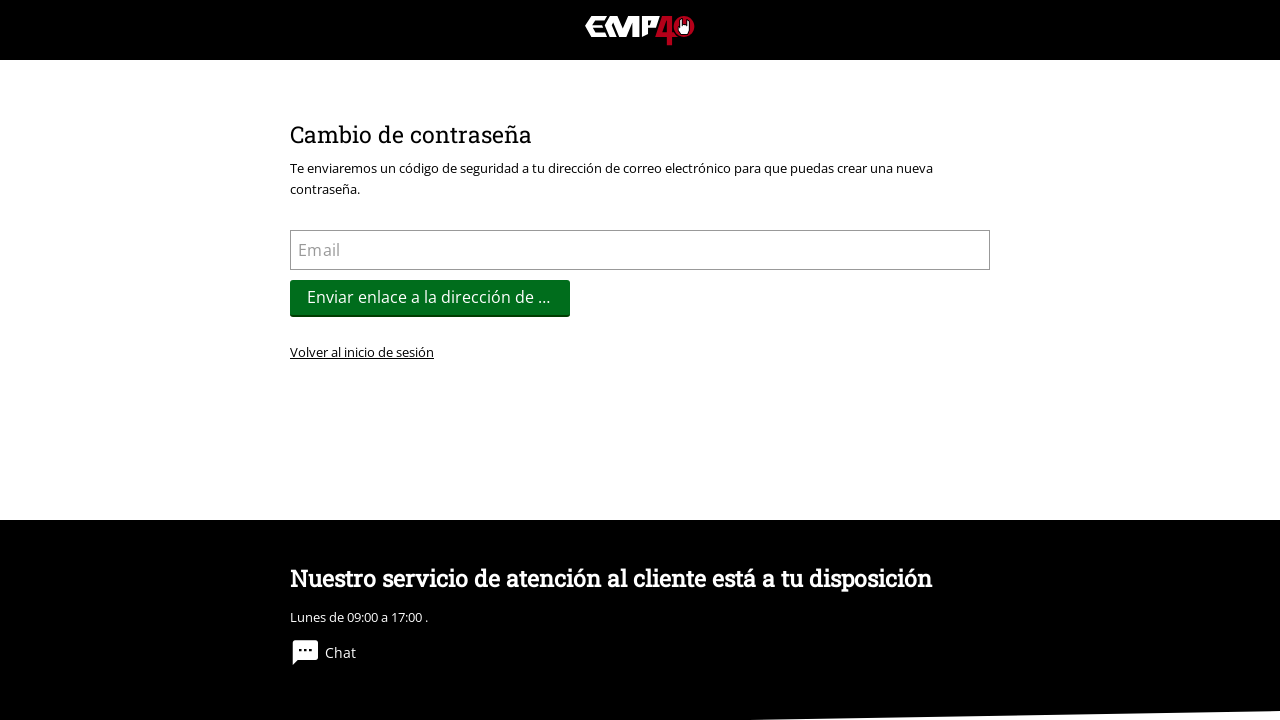

Filled email field with testuser7842@example.com on #dwfrm_requestpassword_email
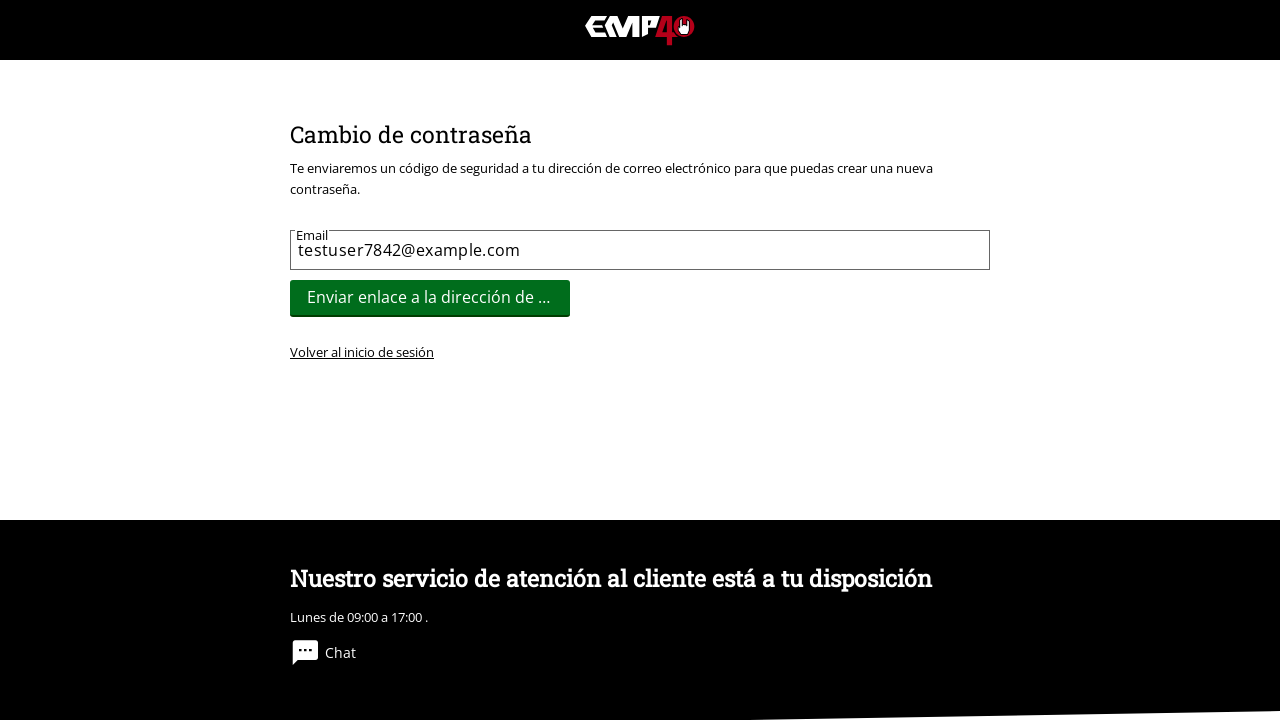

Clicked submit button to request password reset link at (430, 298) on #PasswordResetForm fieldset div div button
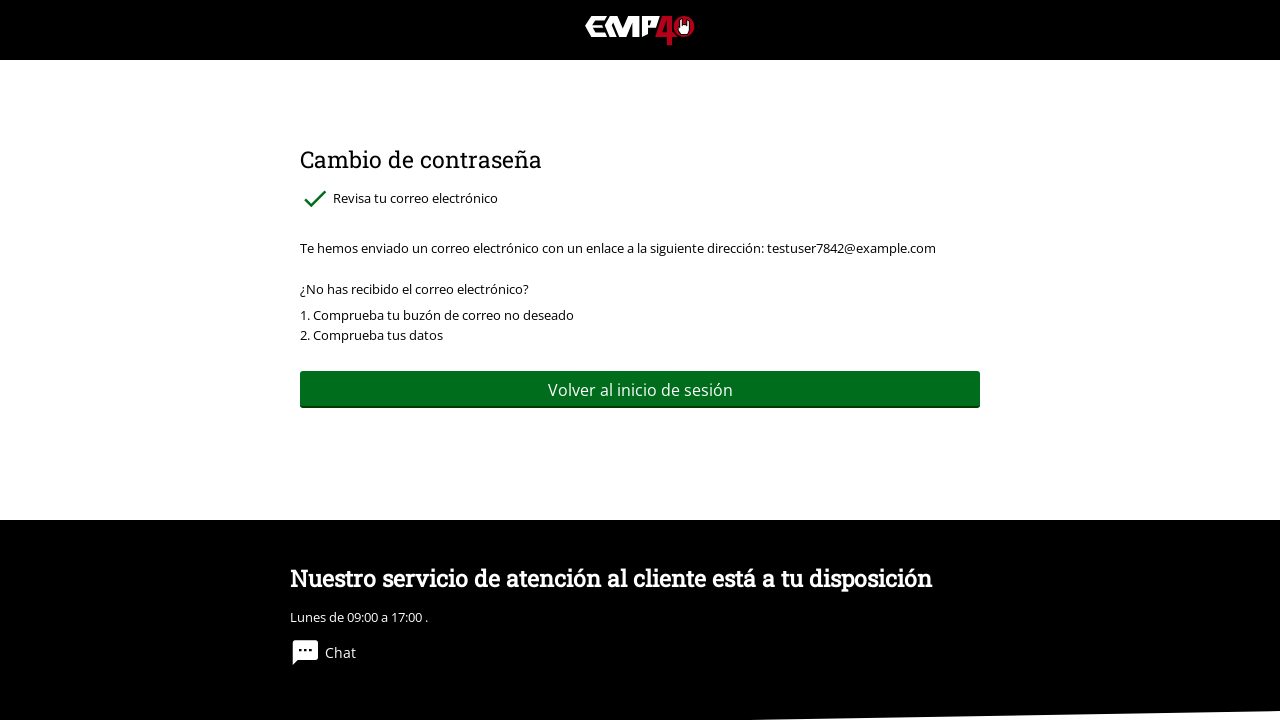

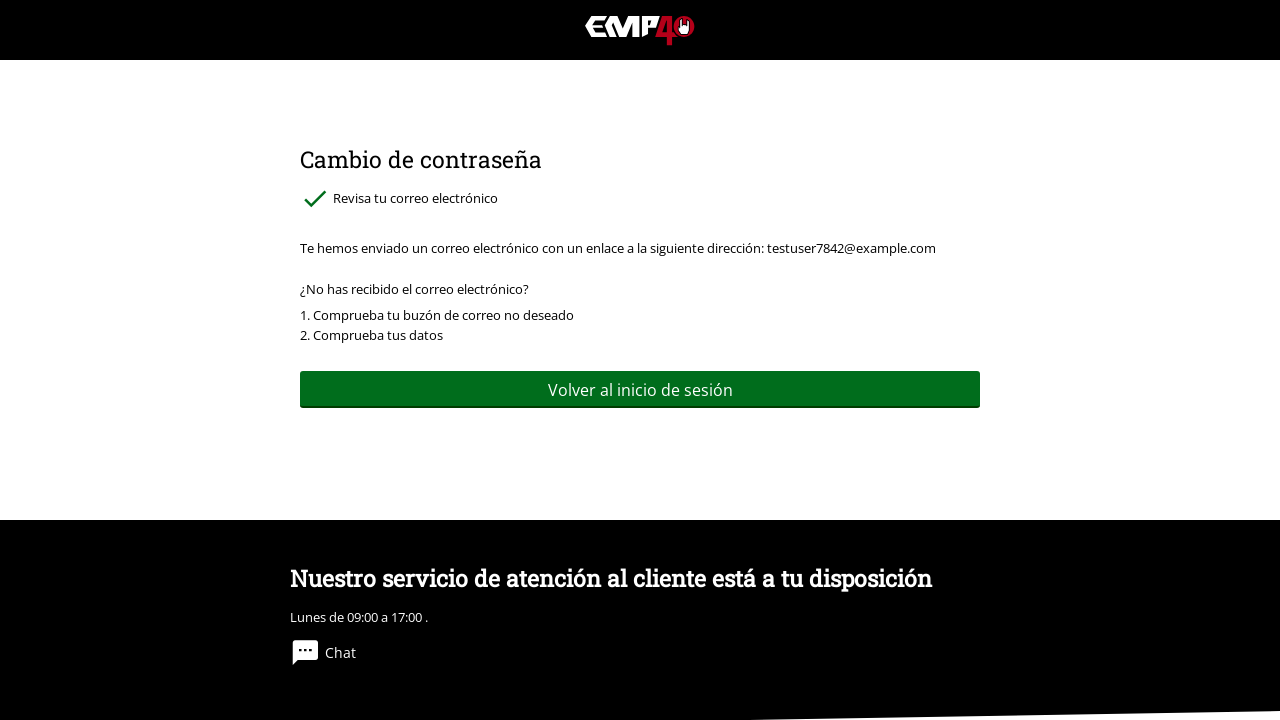